Navigates to the nopCommerce demo site and waits for the page to load

Starting URL: https://demo.nopcommerce.com/

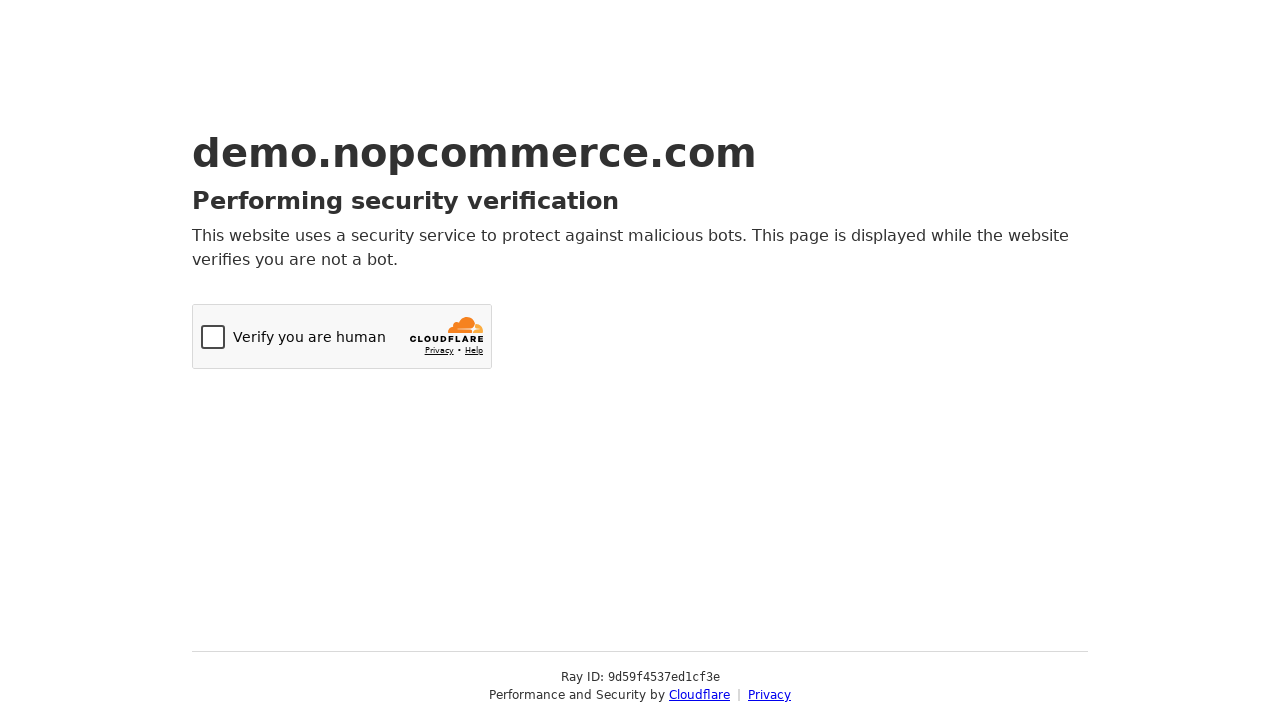

Navigated to nopCommerce demo site at https://demo.nopcommerce.com/
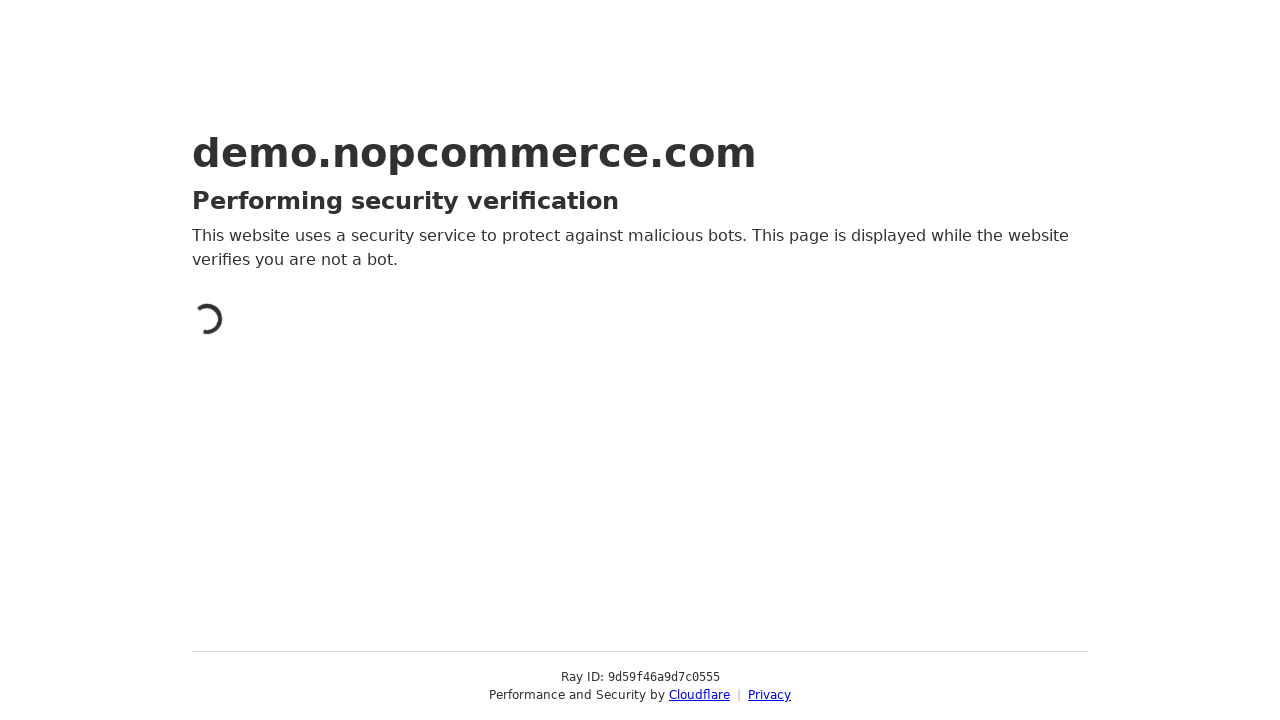

Page DOM content fully loaded
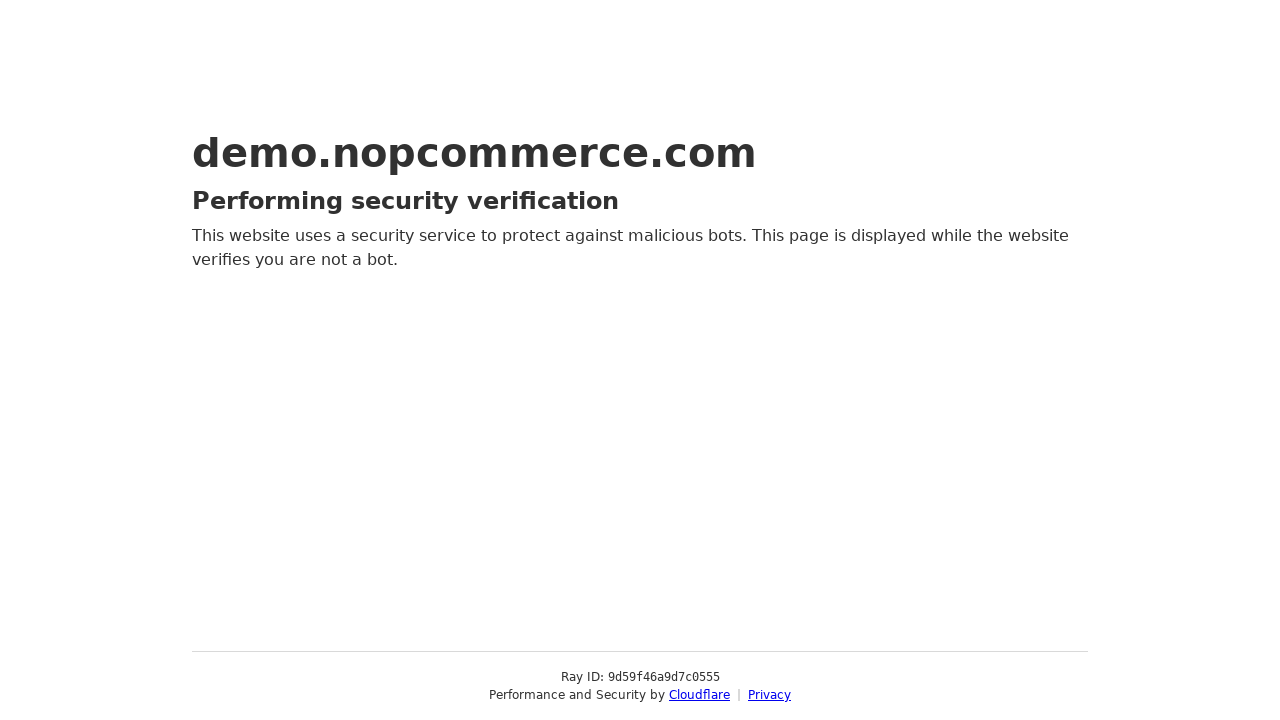

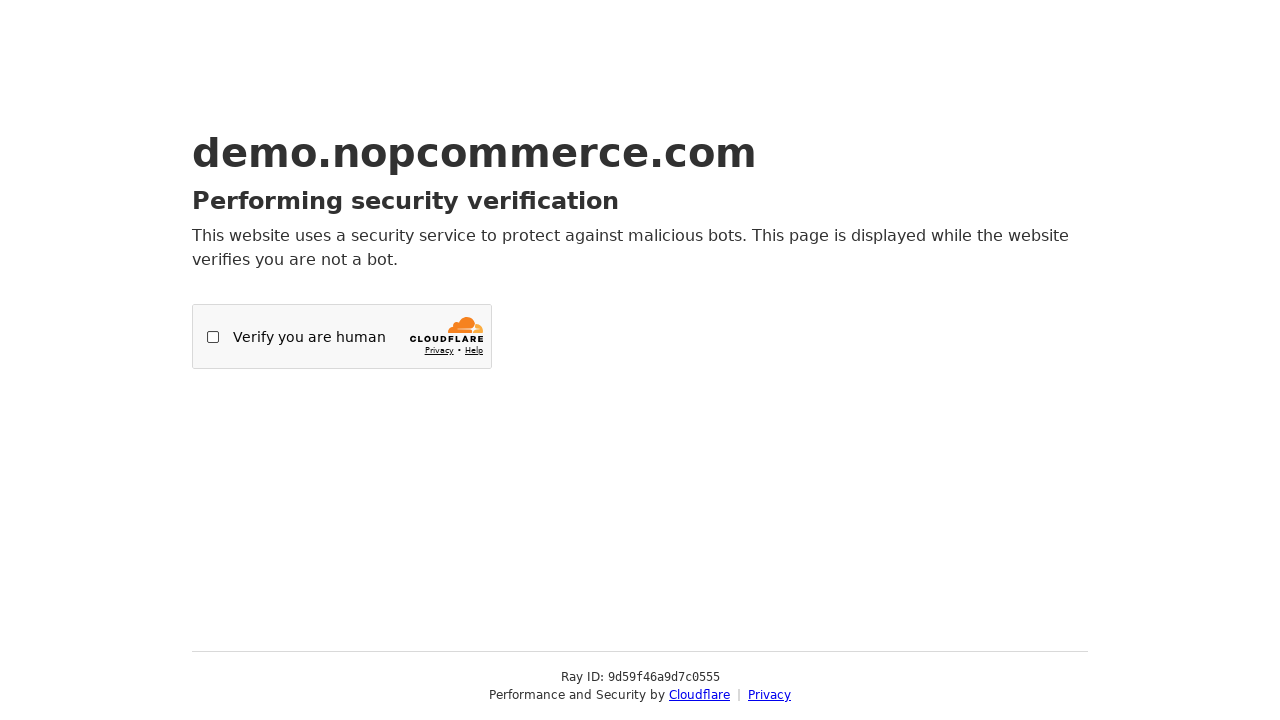